Tests closing a modal dialog by clicking outside of it on the background

Starting URL: https://testpages.eviltester.com/styled/alerts/fake-alert-test.html

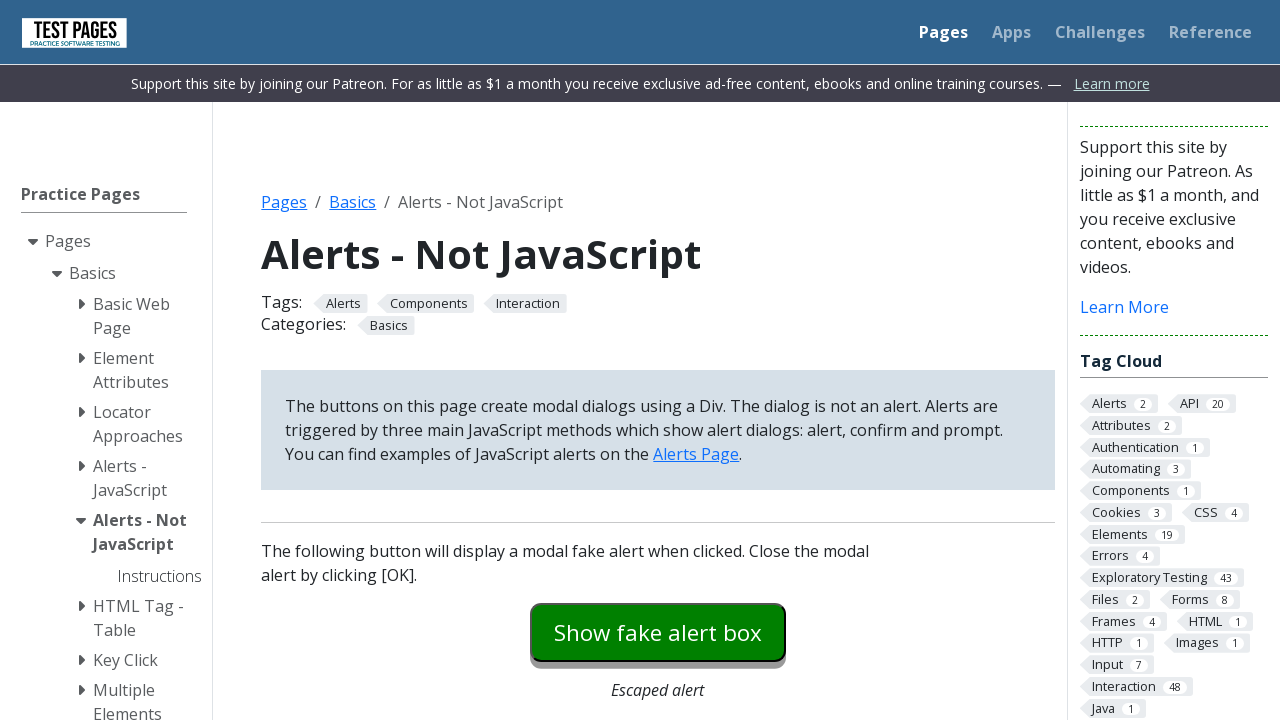

Clicked modal dialog button at (658, 360) on #modaldialog
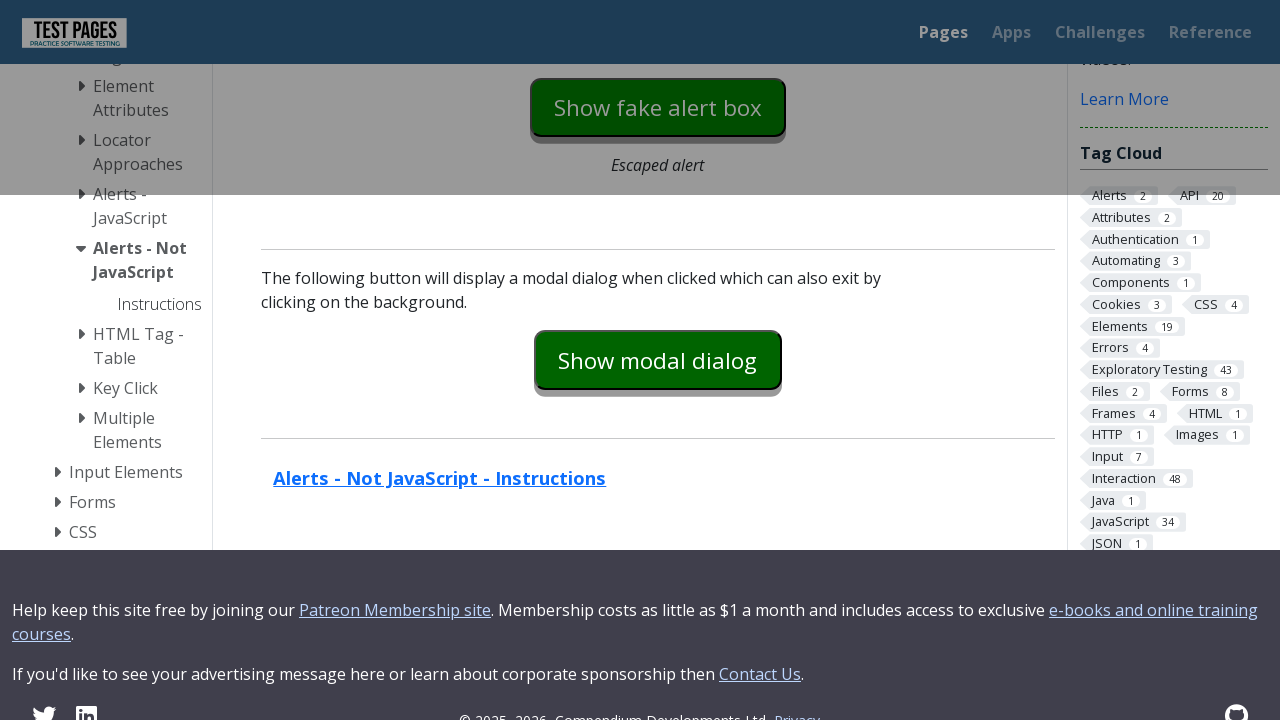

Modal dialog appeared and became visible
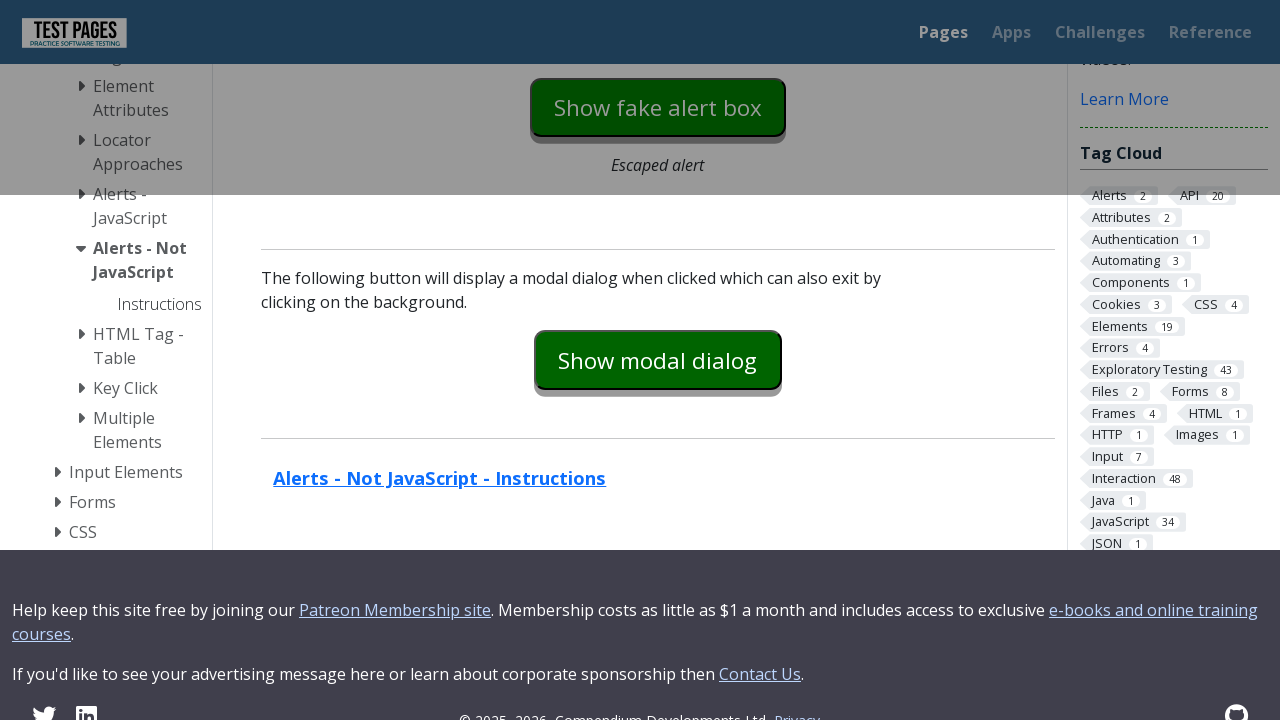

Clicked on background outside the dialog to close it at (0, 0)
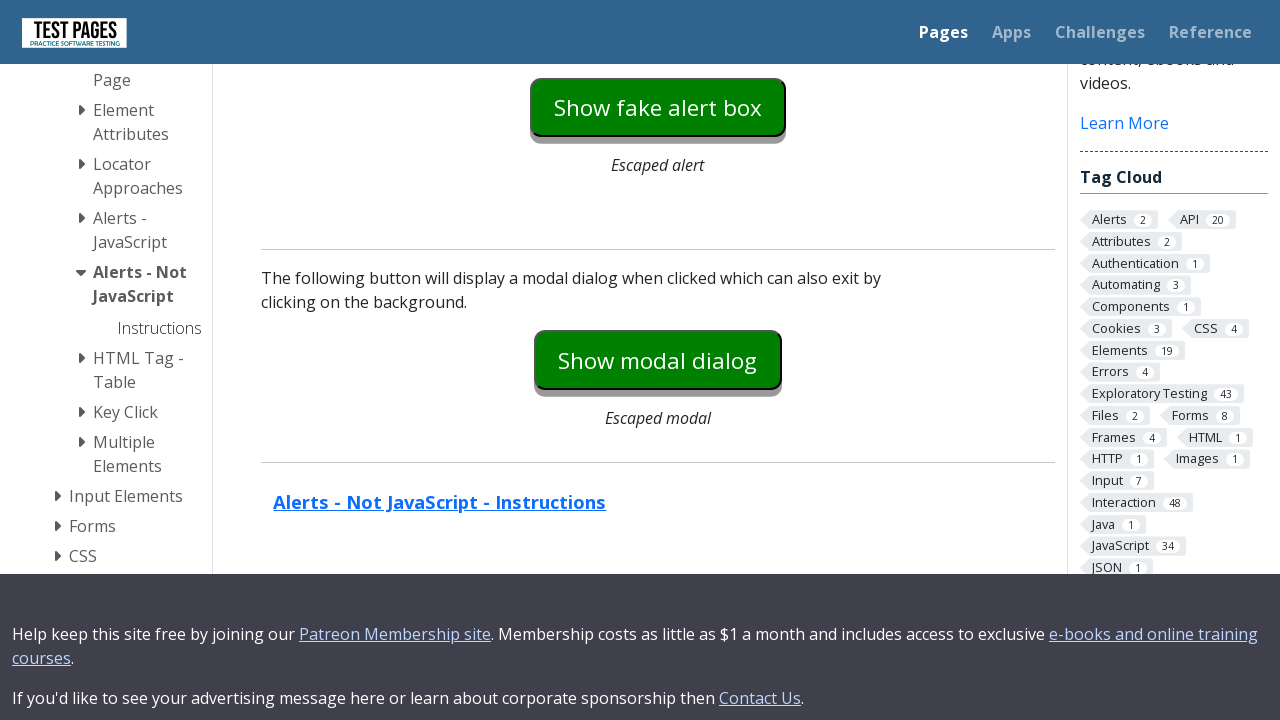

Modal dialog closed and is no longer visible
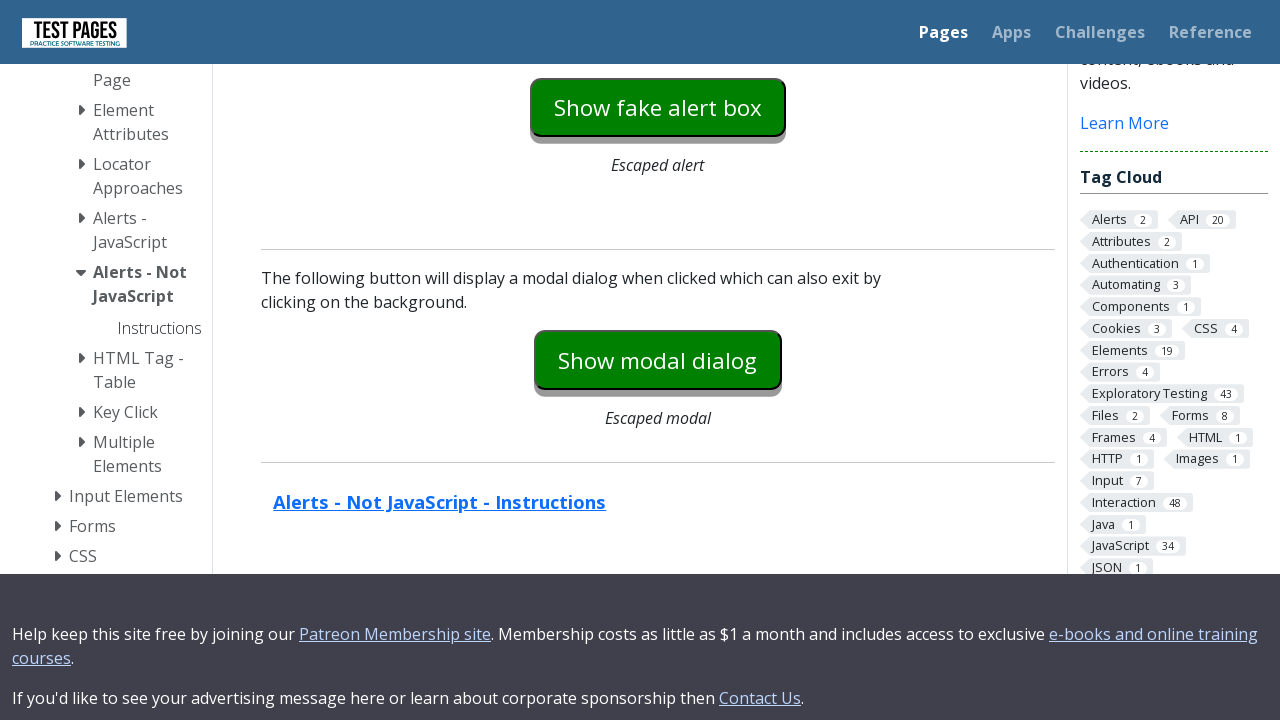

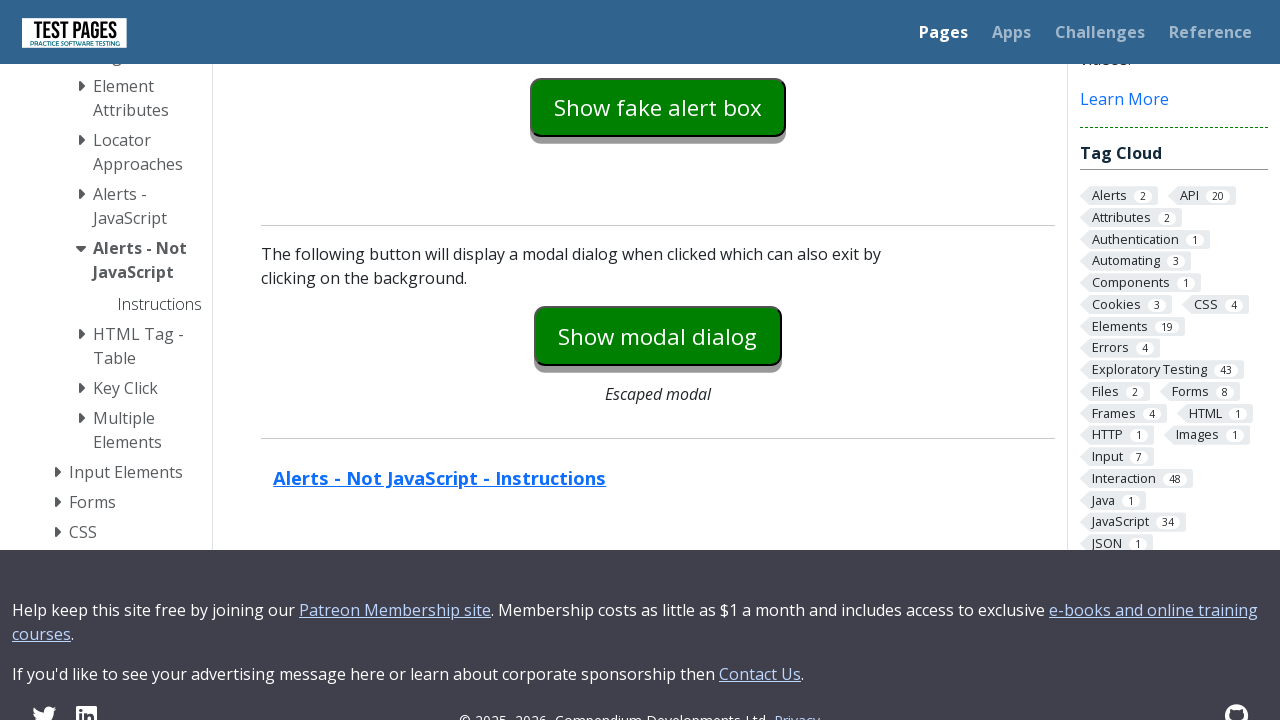